Tests table sorting functionality and searches for a specific item ("Rice") across paginated results to retrieve its price

Starting URL: https://rahulshettyacademy.com/seleniumPractise/#/offers

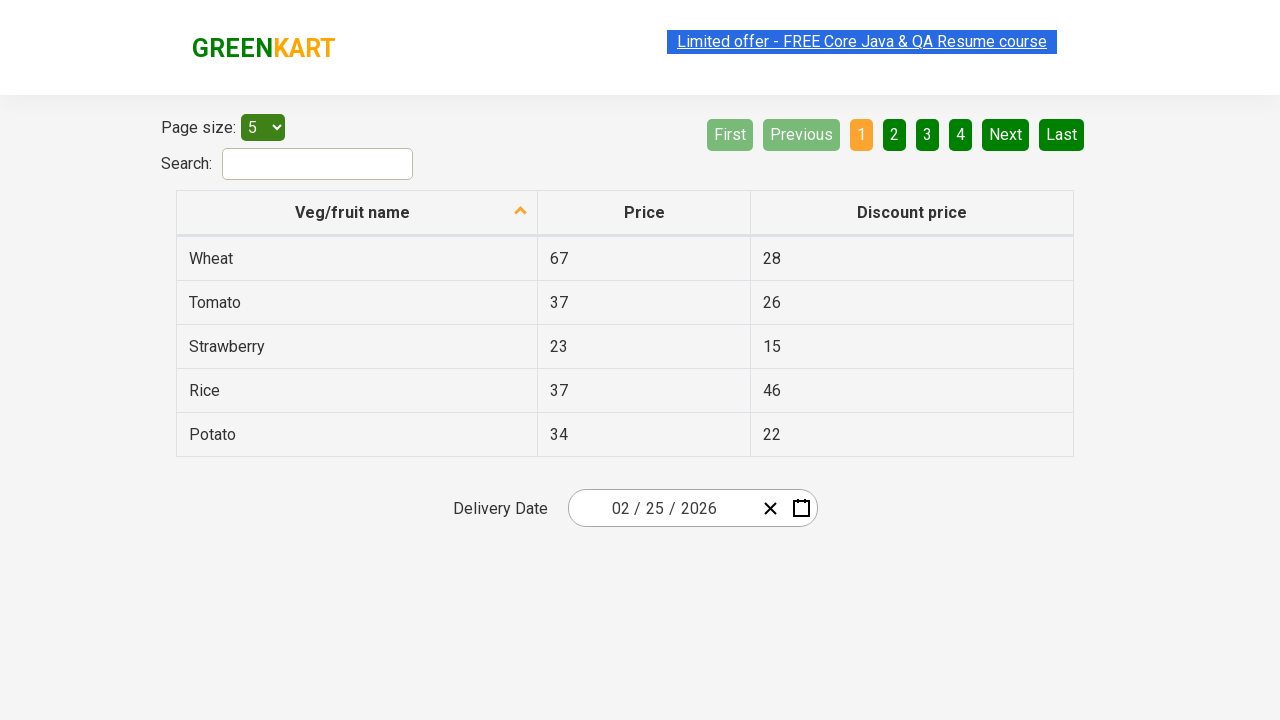

Clicked 'Veg/fruit name' column header to sort at (353, 212) on xpath=//span[text()='Veg/fruit name']
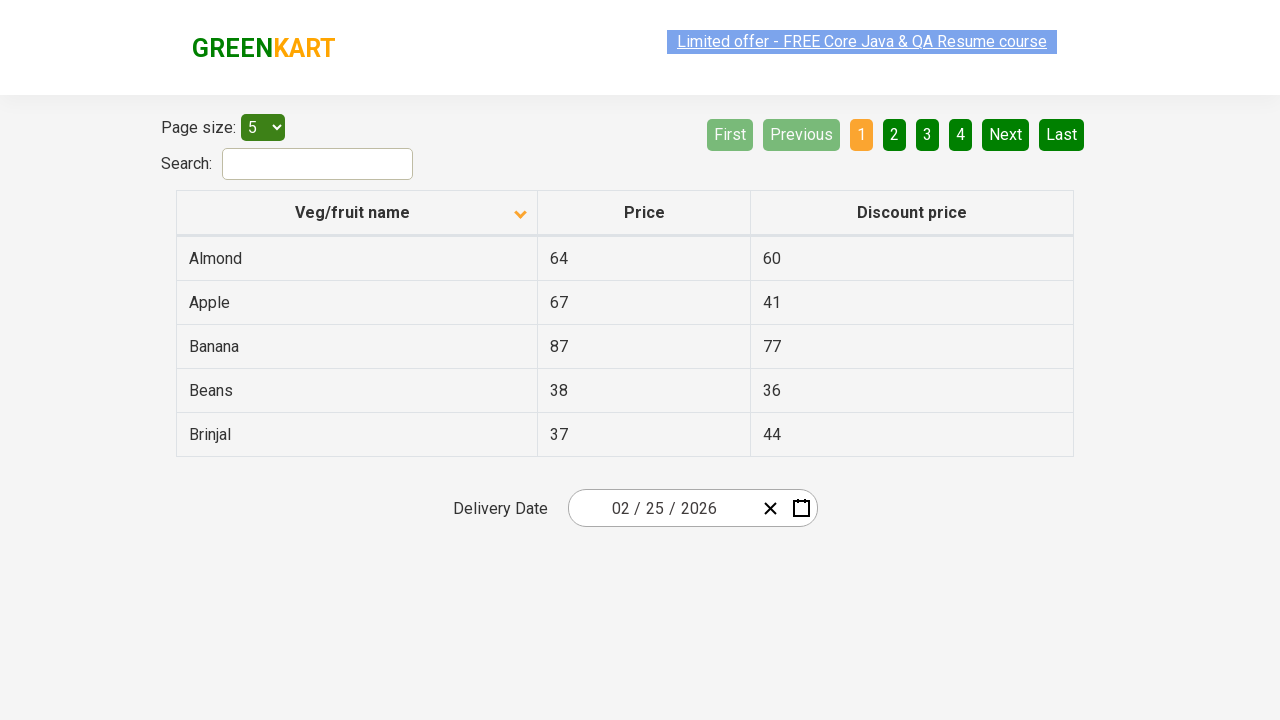

Retrieved all items in first column before sorting
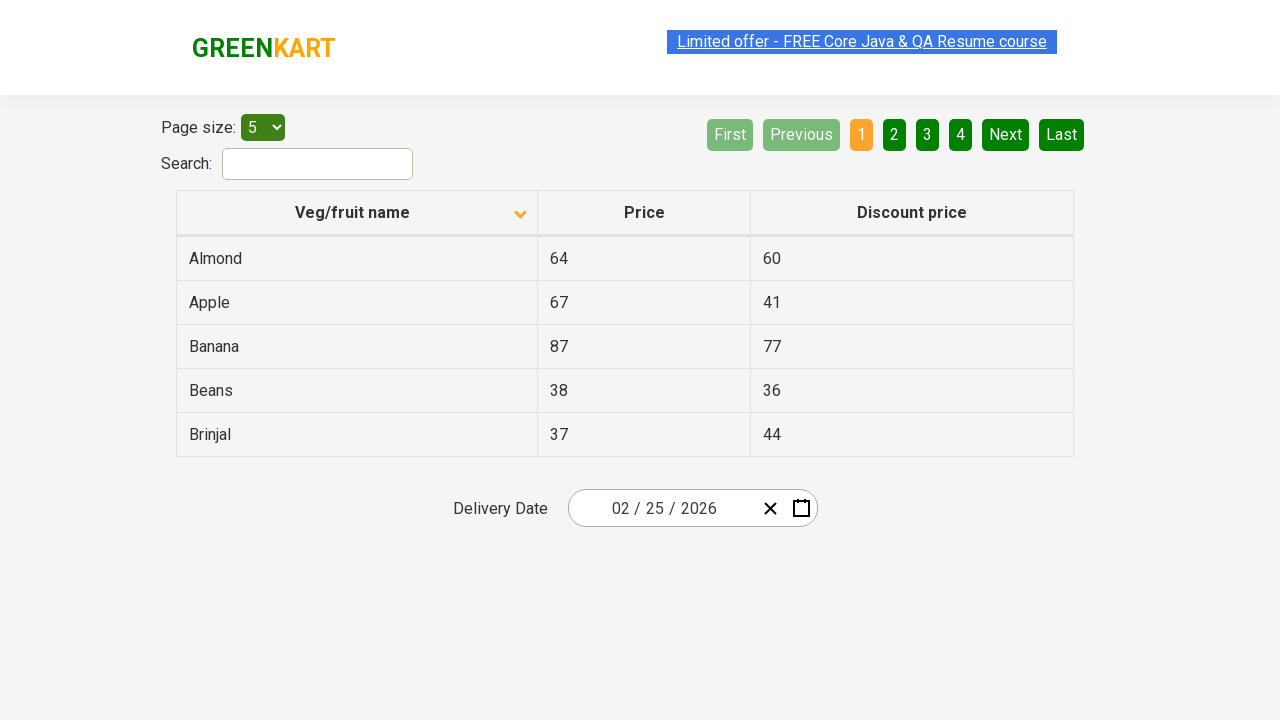

Retrieved all items in first column after sorting
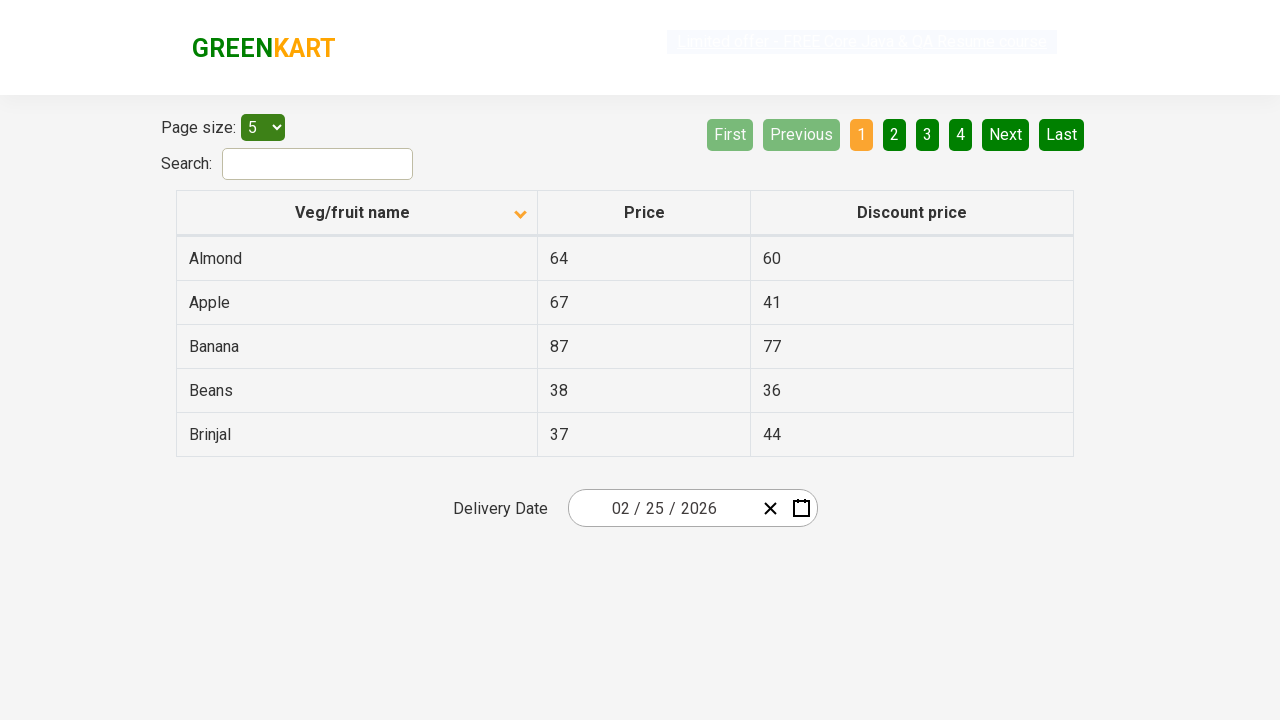

Created sorted reference list from current items
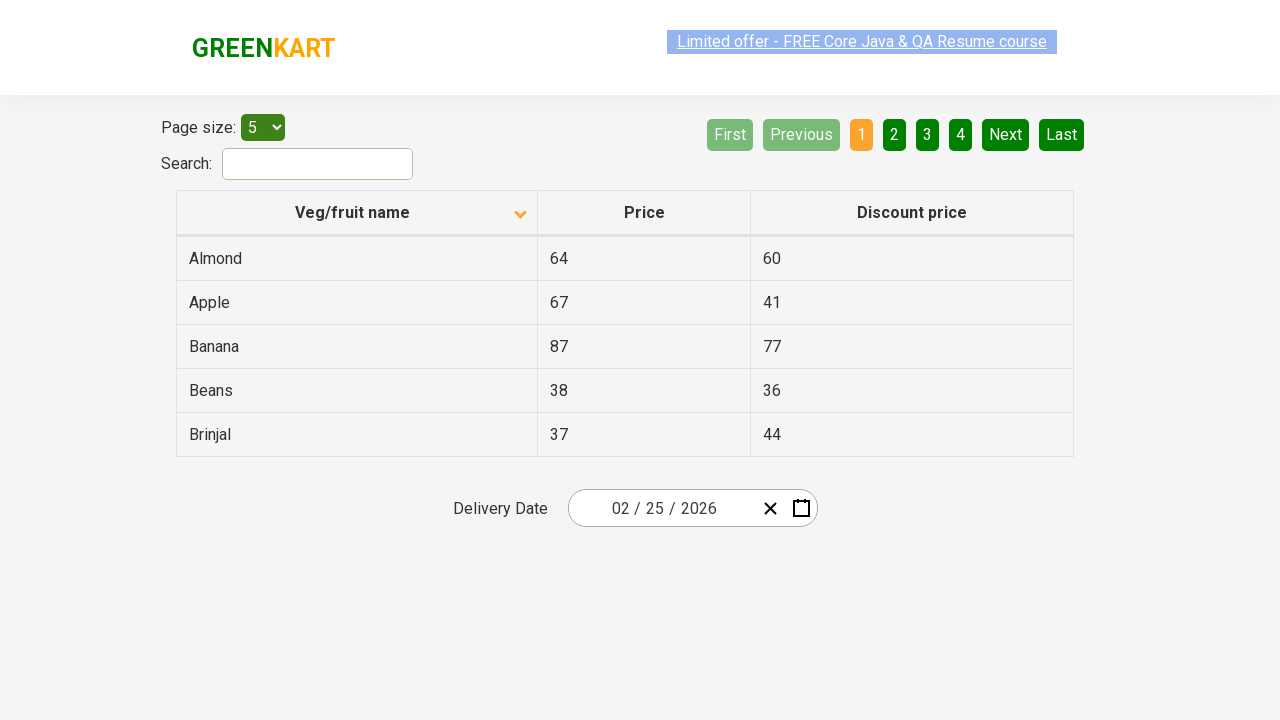

Verified that table items are properly sorted alphabetically
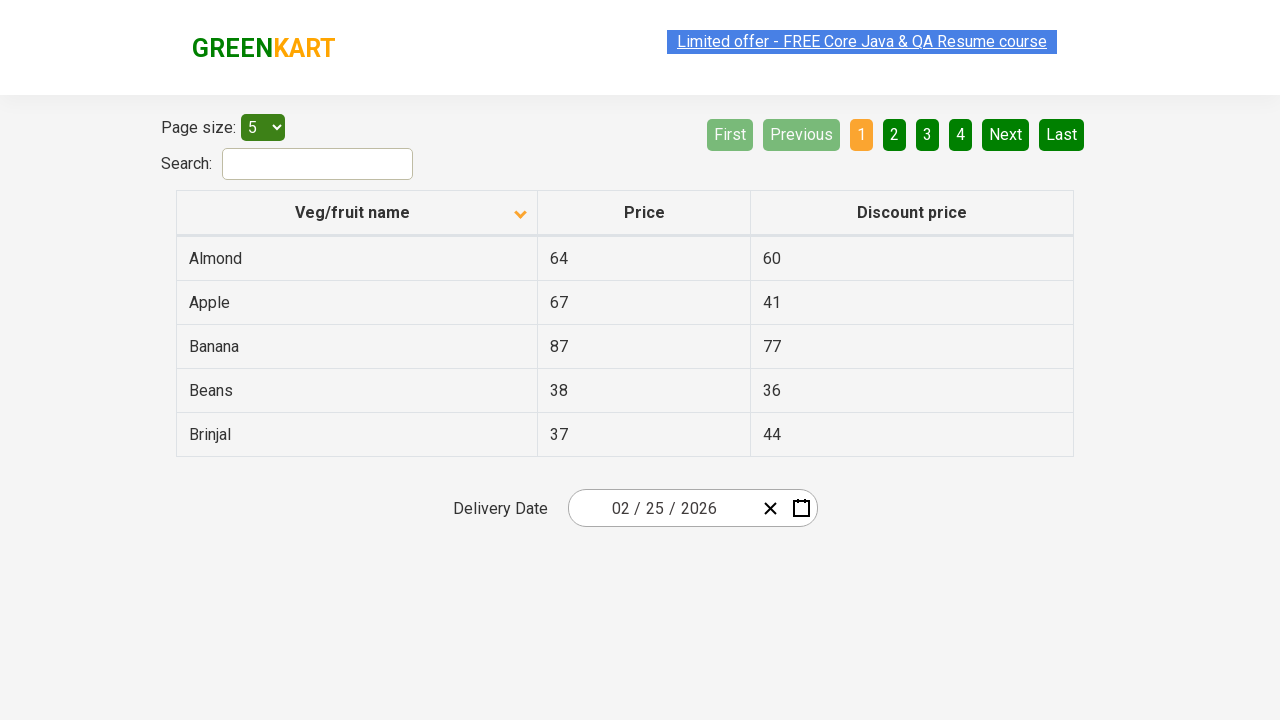

Retrieved all items in first column of current page
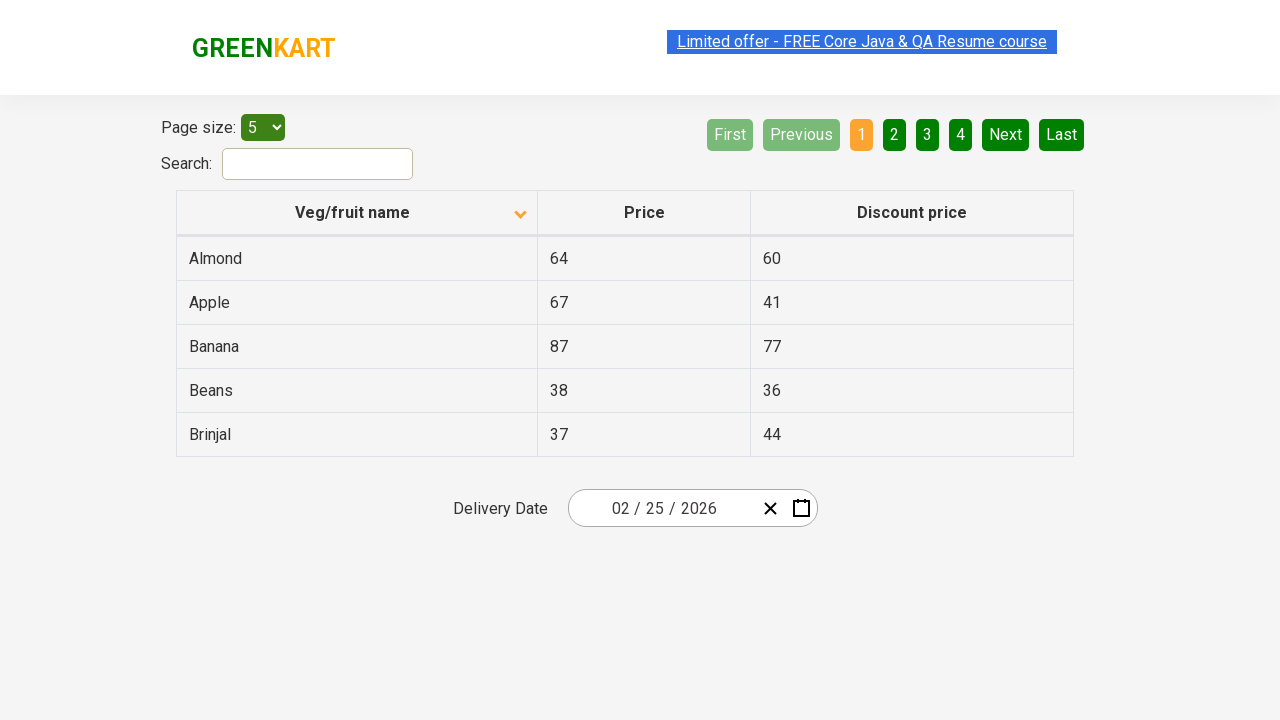

Checked for next page button
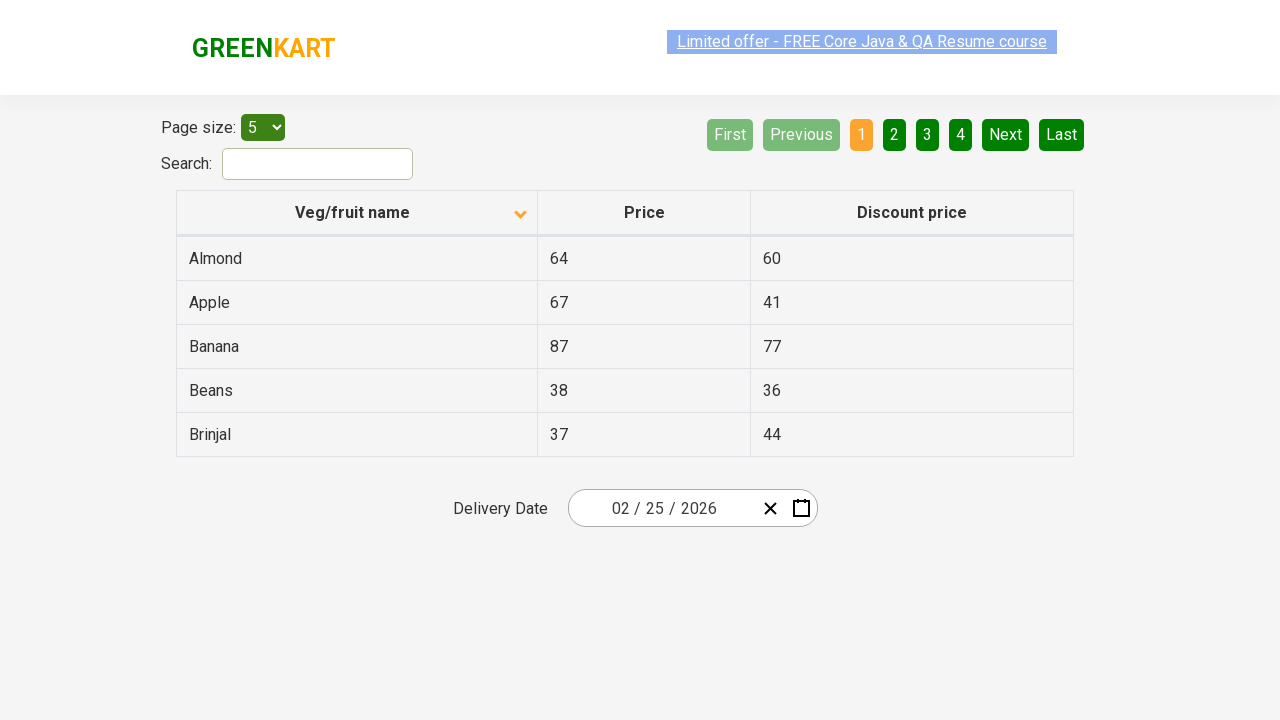

Rice not found in any available page - search completed
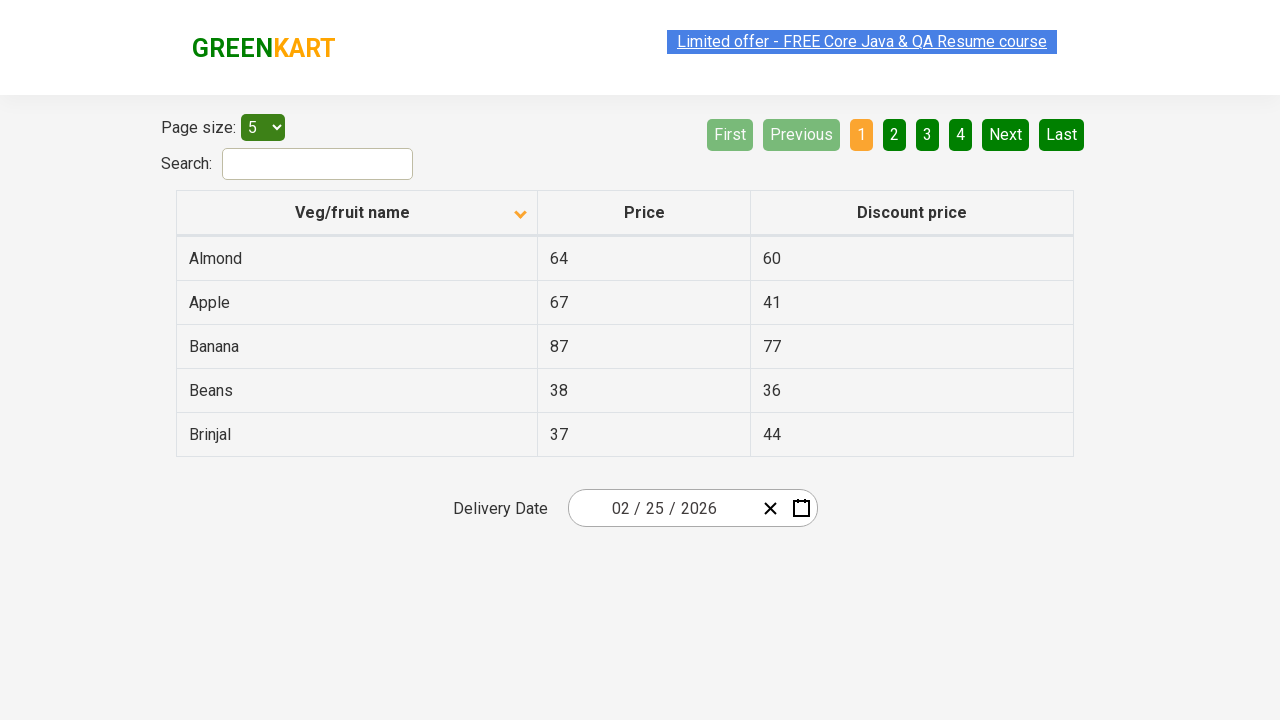

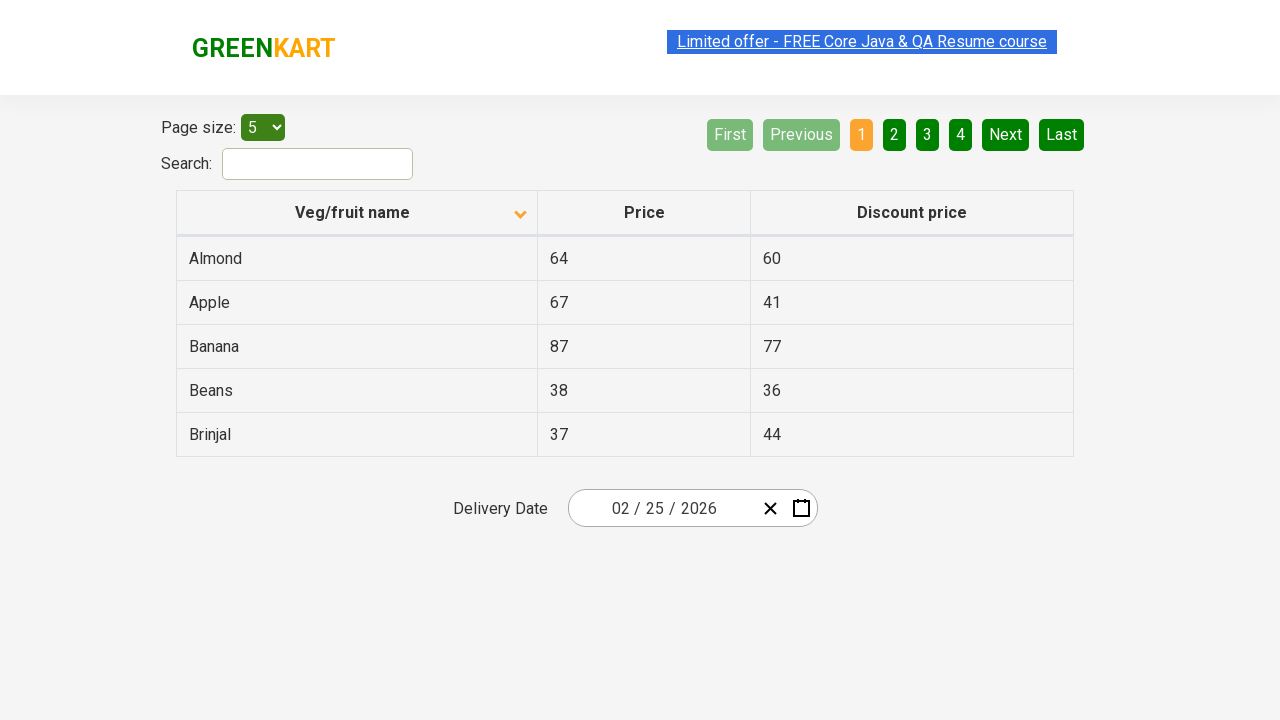